Tests that Clear completed button is hidden when no completed items exist.

Starting URL: https://demo.playwright.dev/todomvc

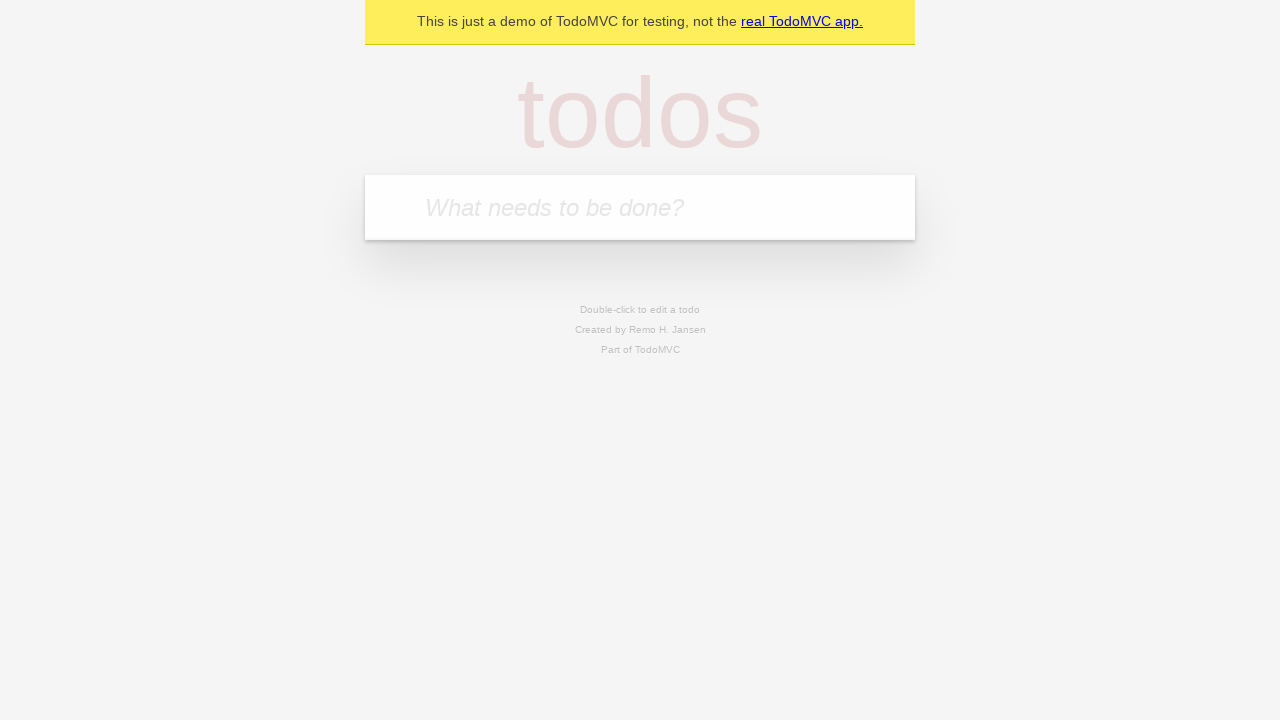

Filled new todo field with 'buy some cheese' on .new-todo
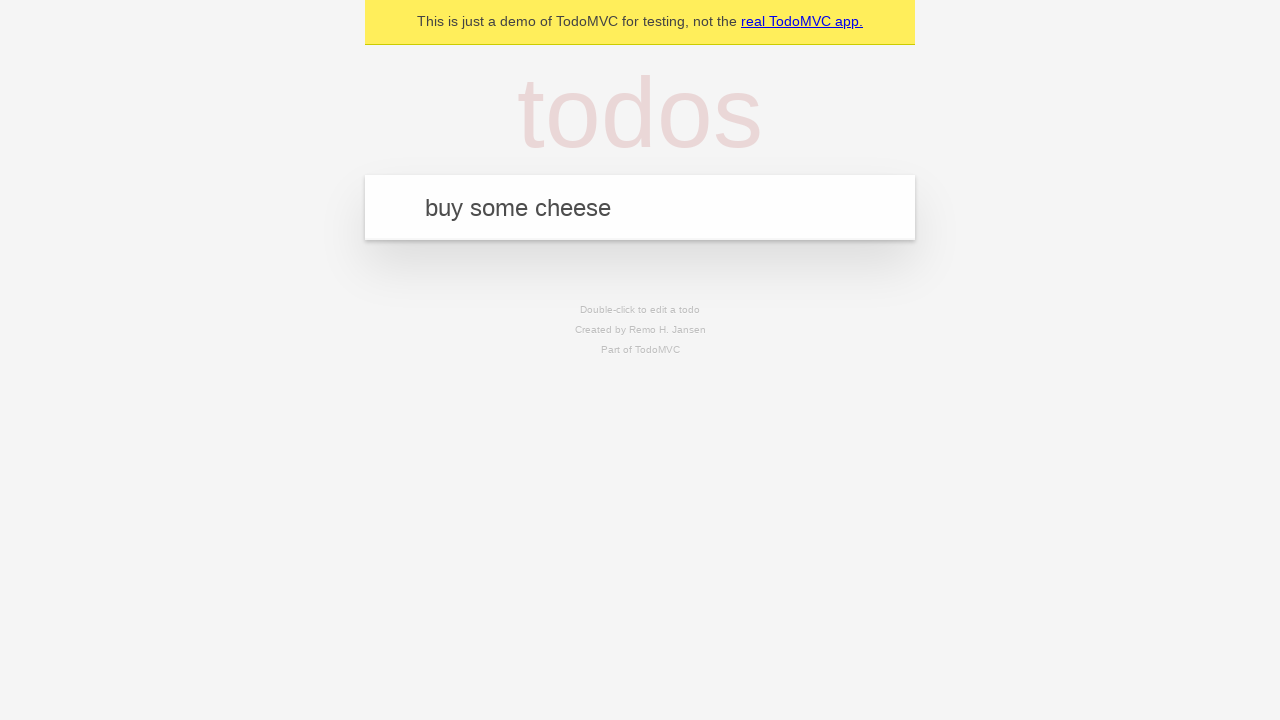

Pressed Enter to create first todo item on .new-todo
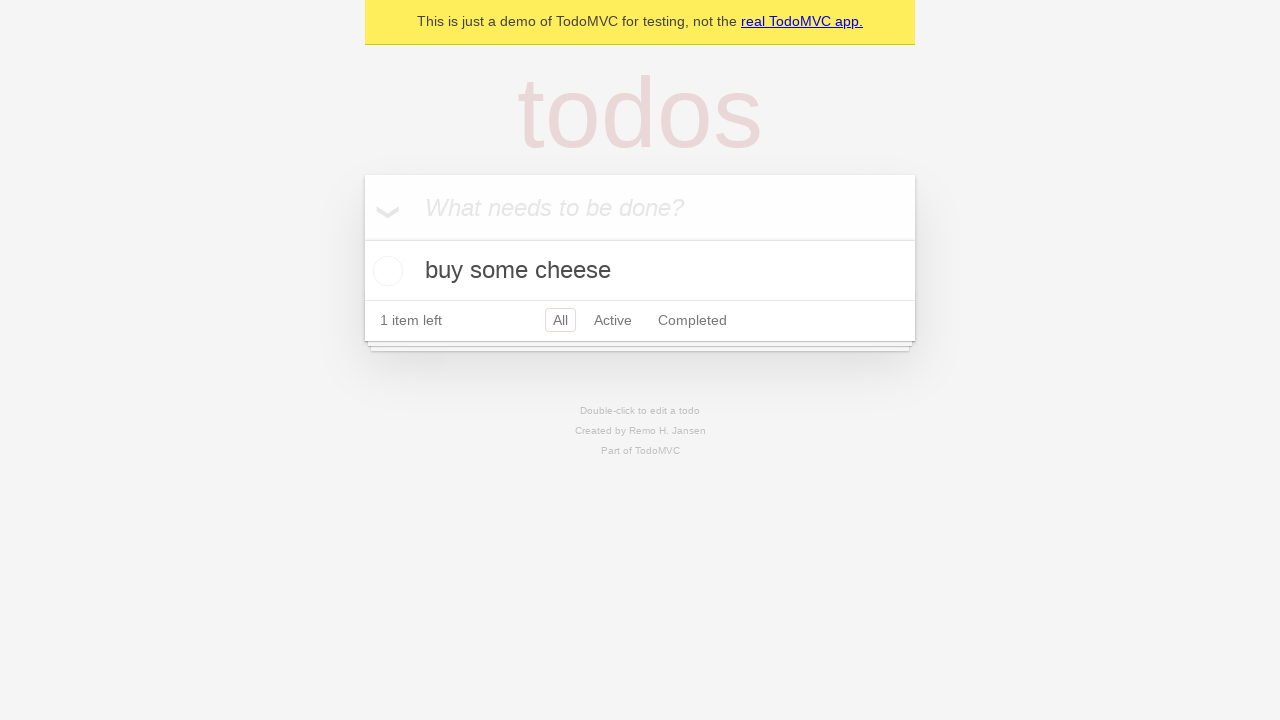

Filled new todo field with 'feed the cat' on .new-todo
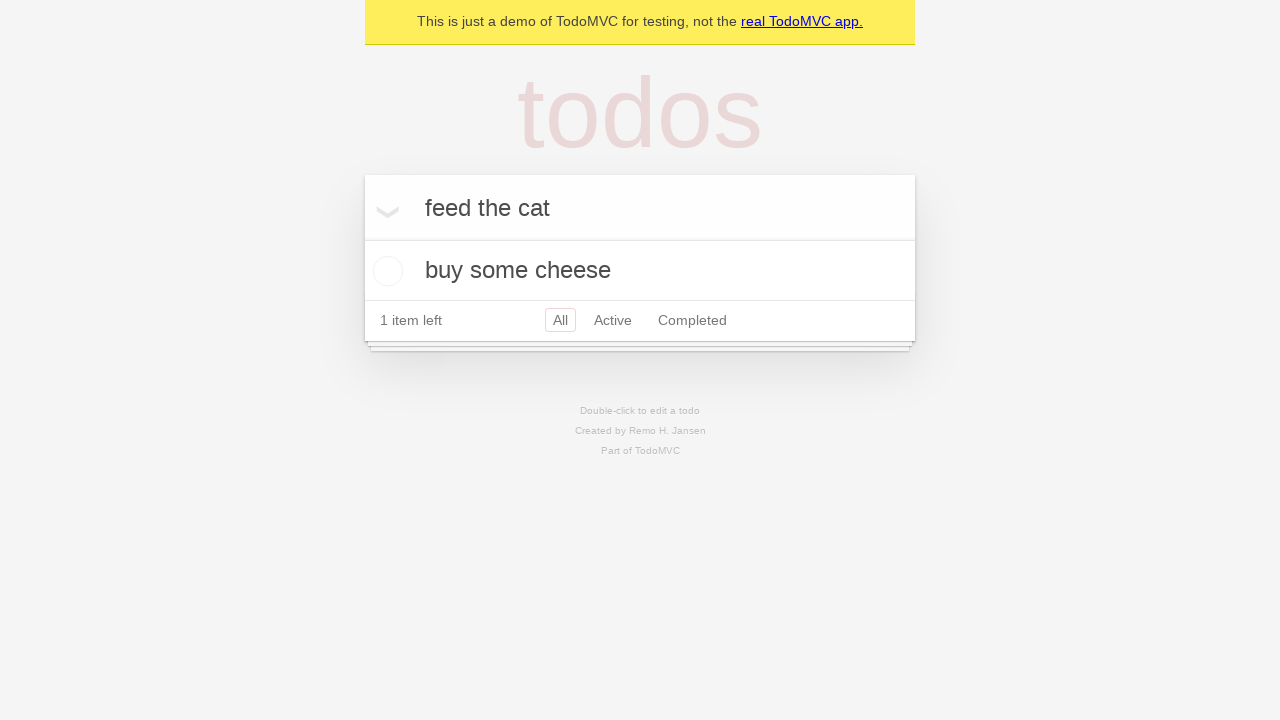

Pressed Enter to create second todo item on .new-todo
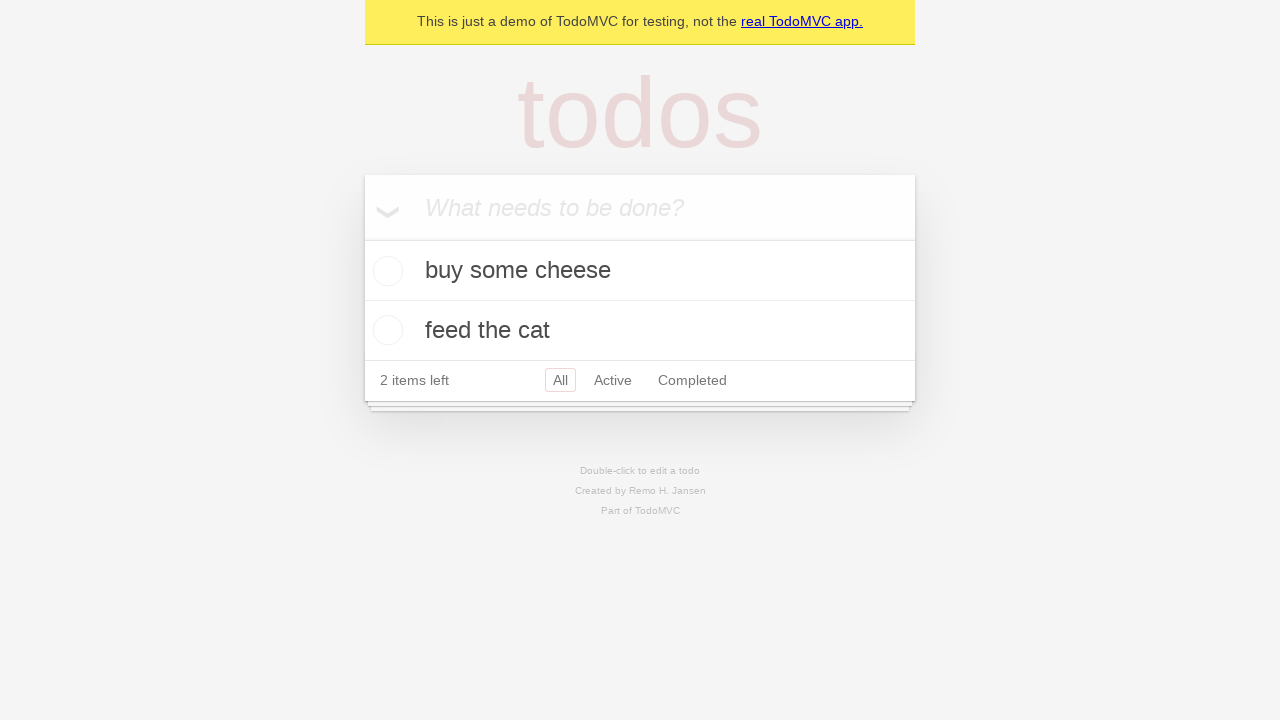

Filled new todo field with 'book a doctors appointment' on .new-todo
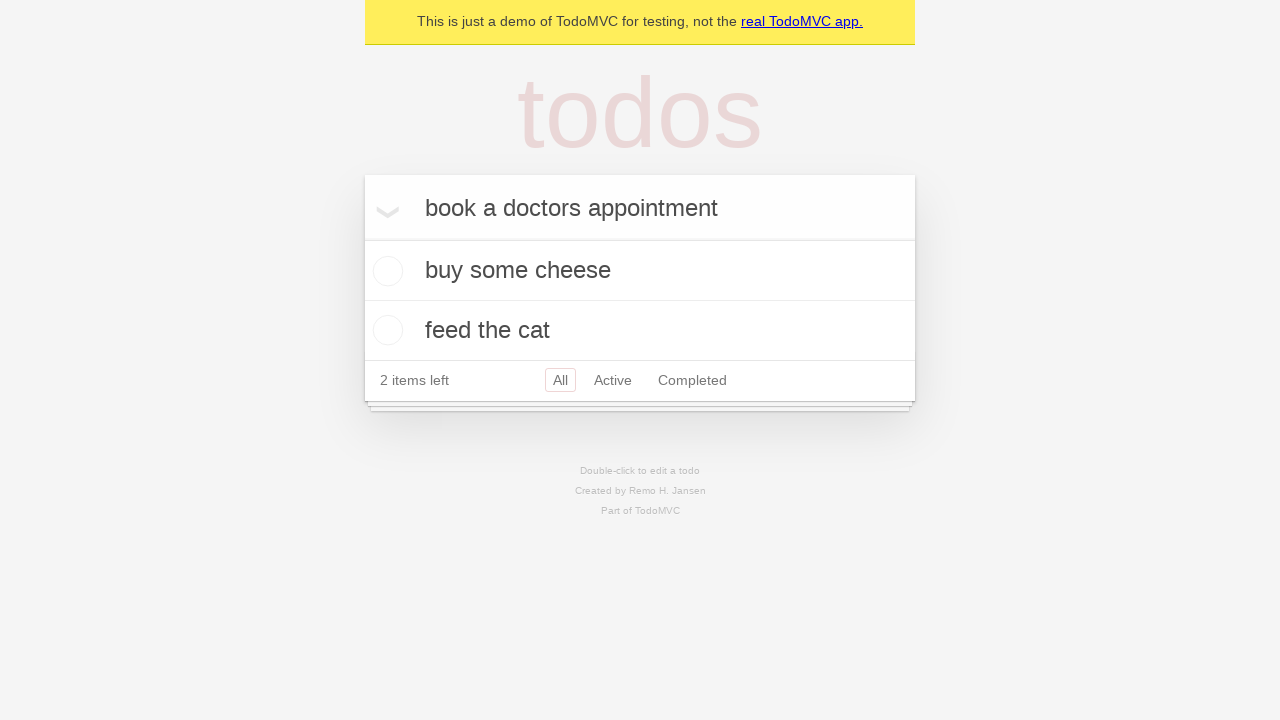

Pressed Enter to create third todo item on .new-todo
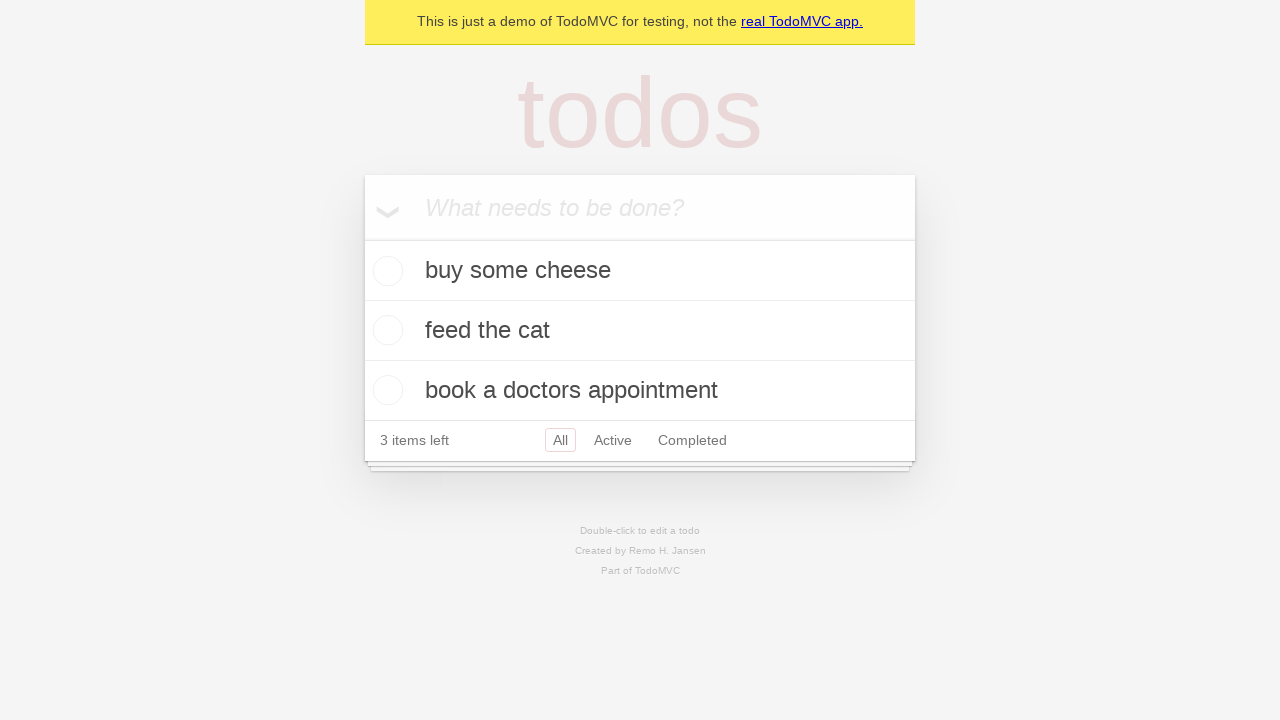

All three todo items loaded in the list
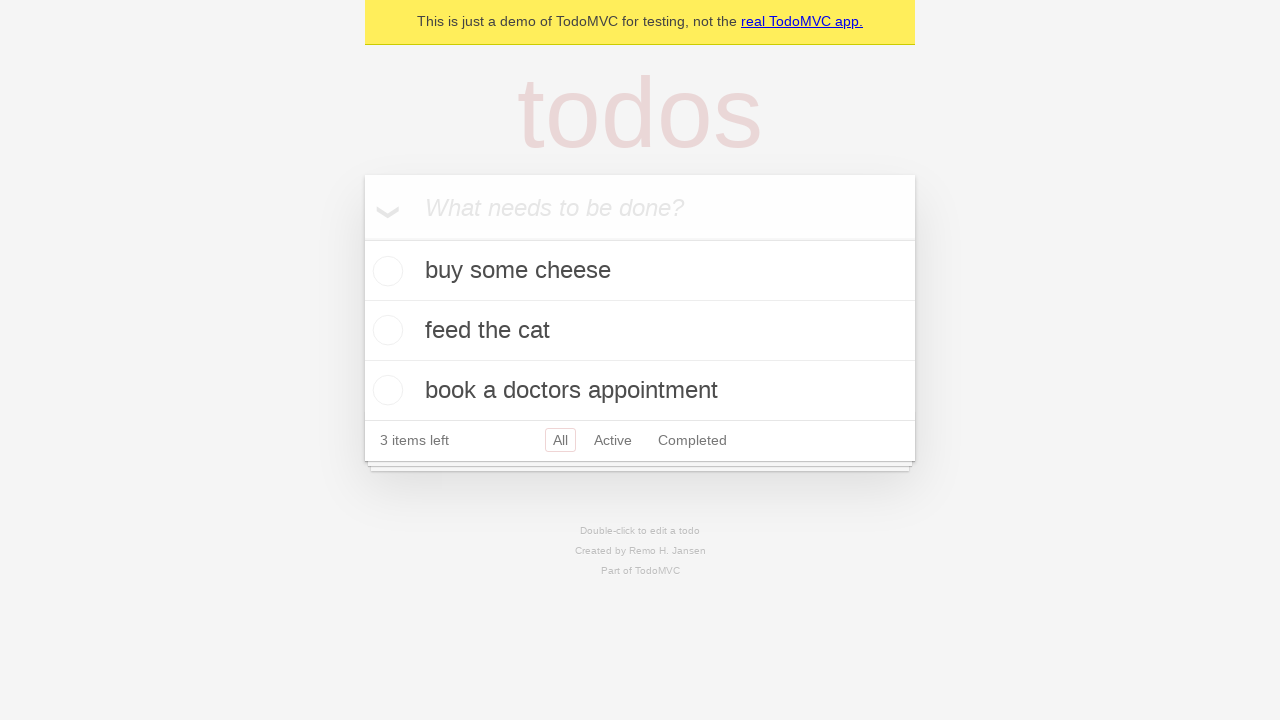

Checked the first todo item as completed at (385, 271) on .todo-list li .toggle >> nth=0
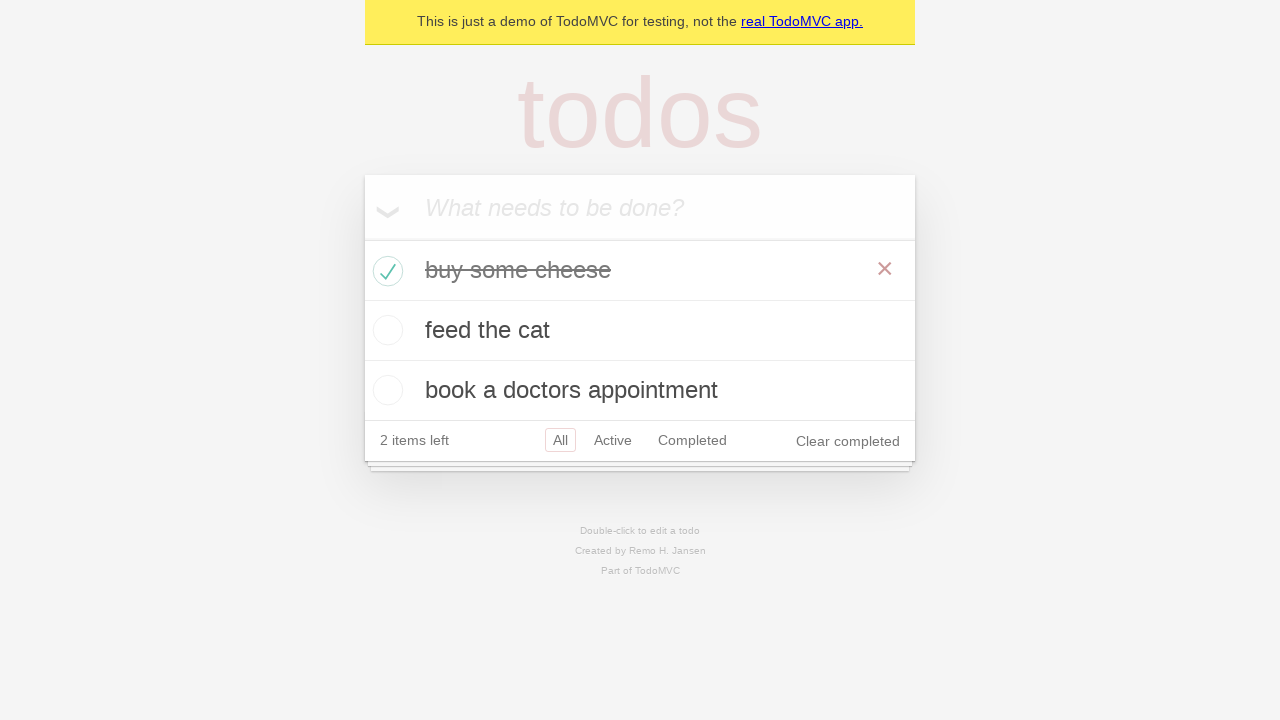

Clicked 'Clear completed' button to remove completed item at (848, 441) on .clear-completed
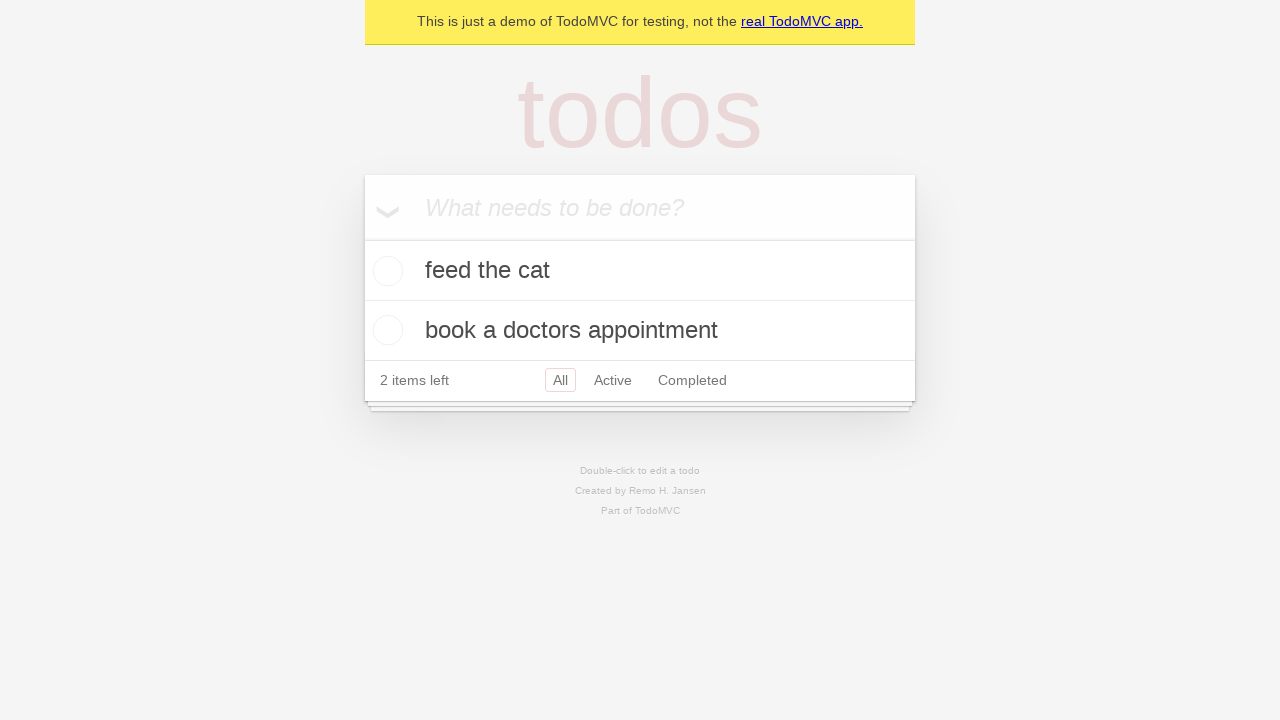

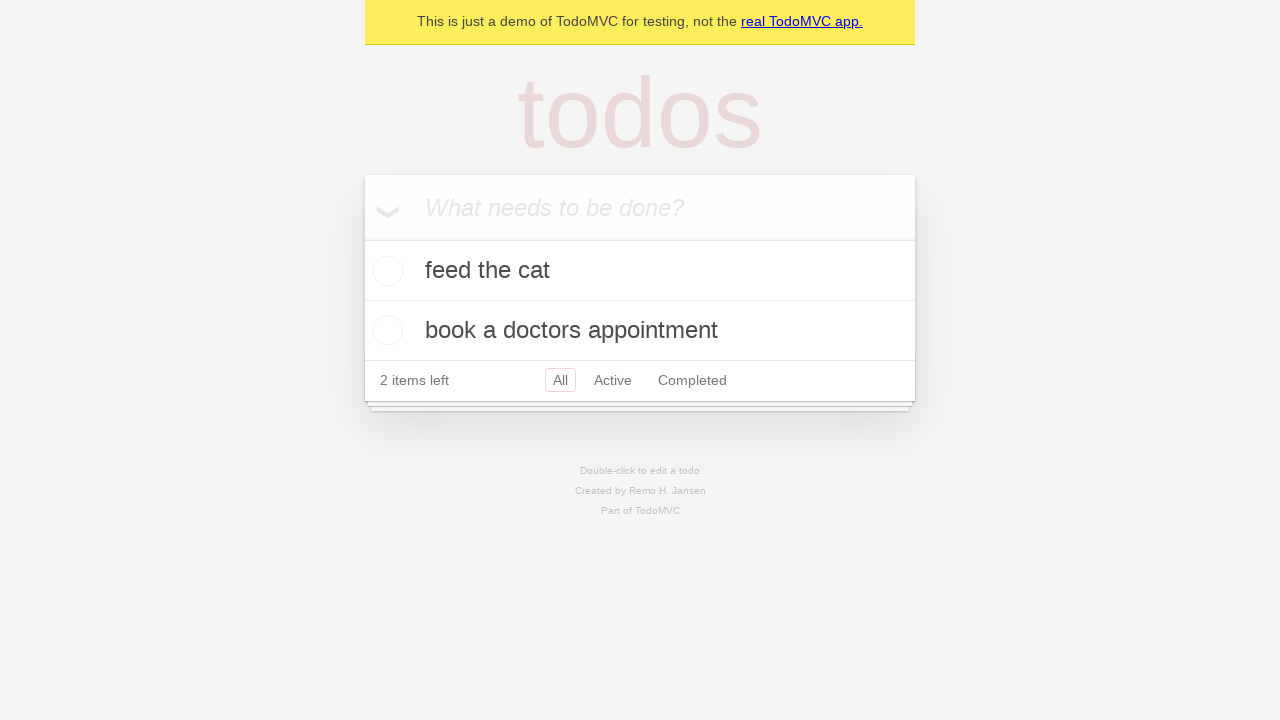